Tests dropdown and form functionality on a practice website by using an autosuggest field to select "India", clicking a checkbox, and incrementing the adult passenger count.

Starting URL: https://rahulshettyacademy.com/dropdownsPractise/

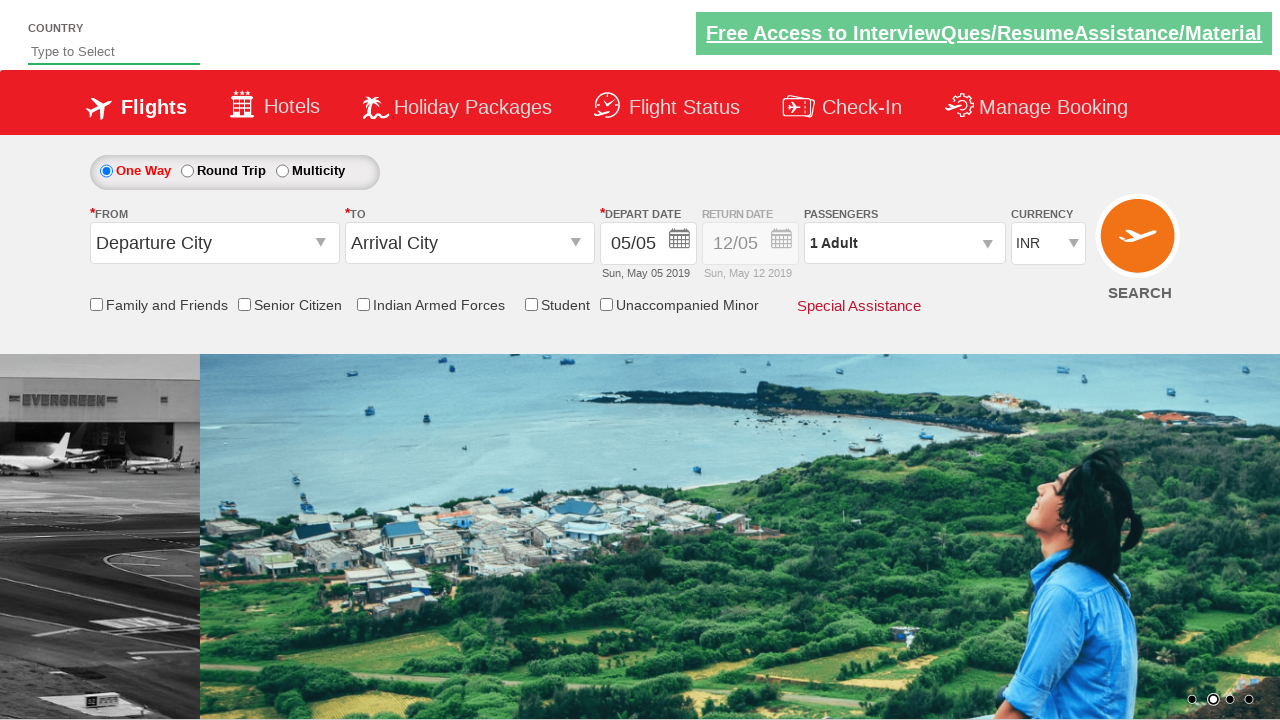

Filled autosuggest field with 'ind' on #autosuggest
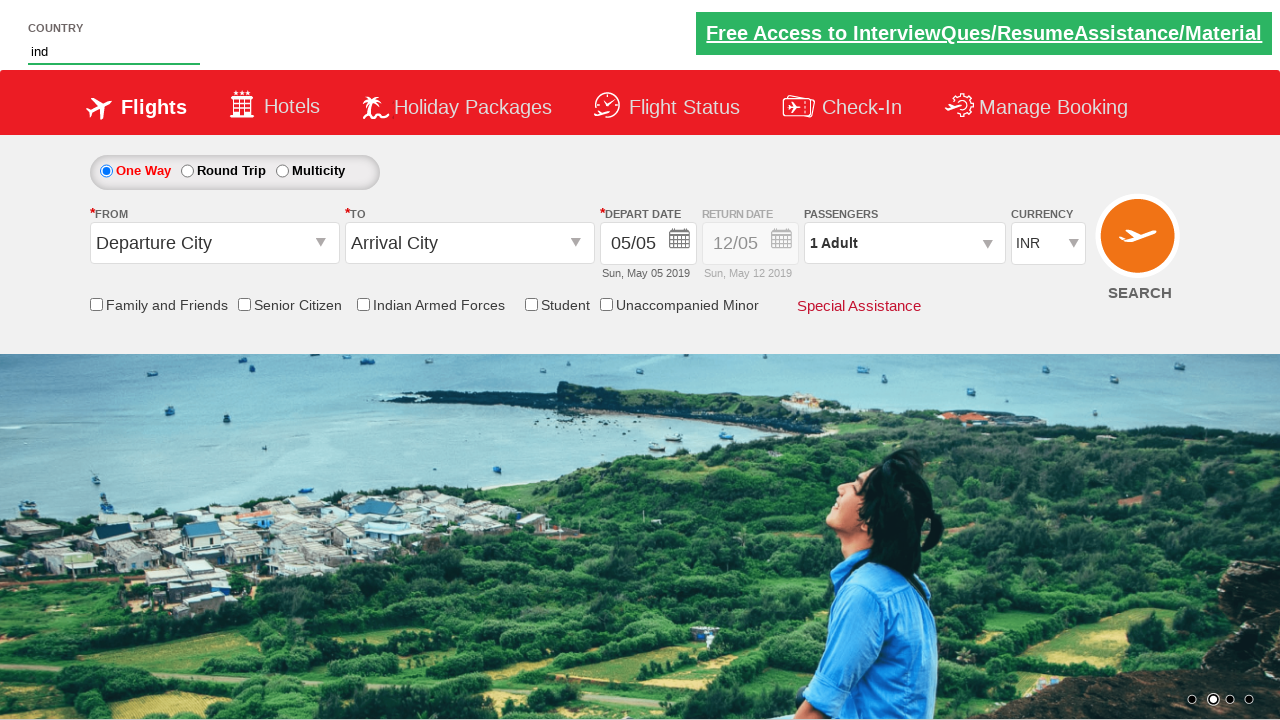

Waited for autosuggest dropdown suggestions to appear
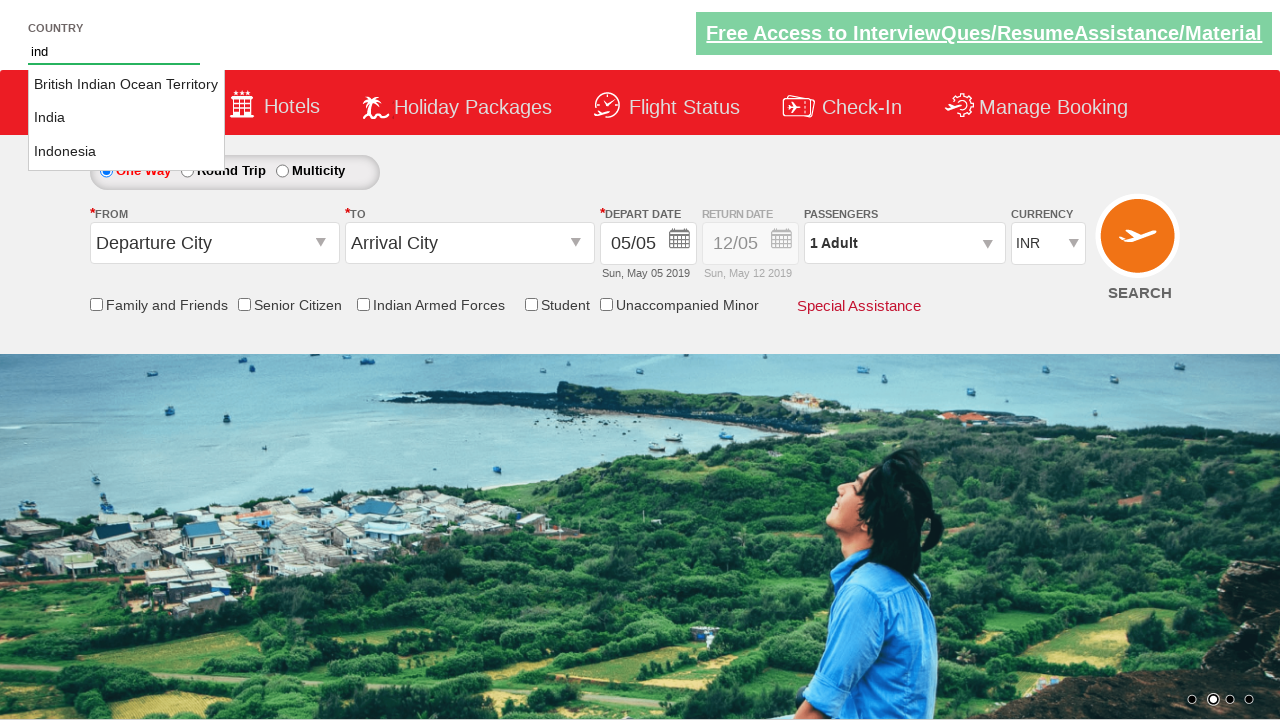

Selected 'India' from autosuggest dropdown at (126, 118) on li.ui-menu-item a >> nth=1
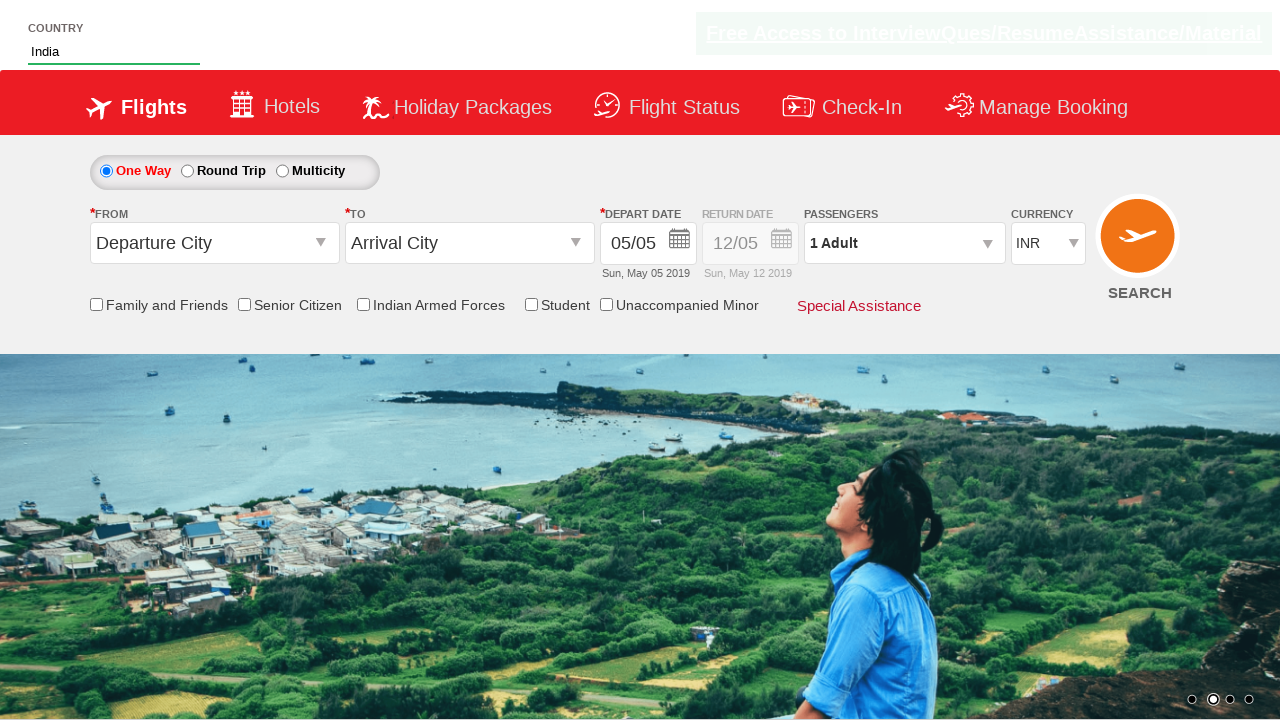

Clicked friends and family checkbox at (96, 304) on #ctl00_mainContent_chk_friendsandfamily
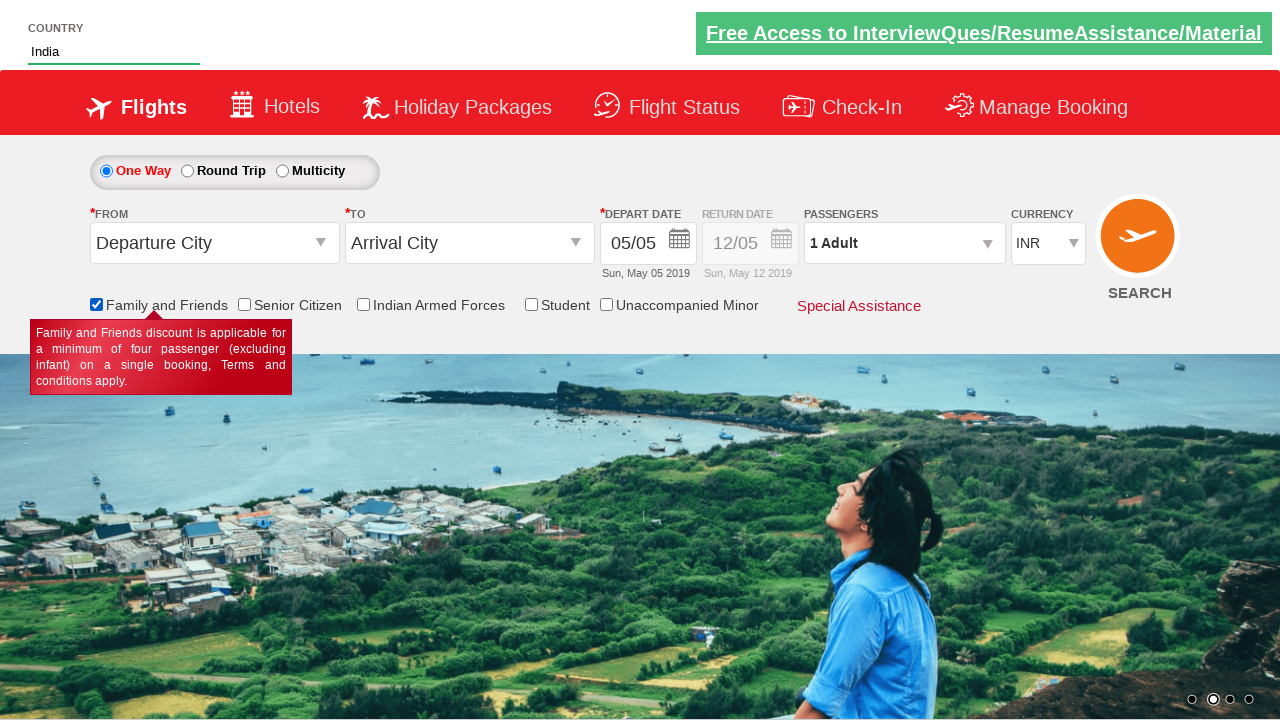

Clicked passenger info dropdown at (904, 243) on #divpaxinfo
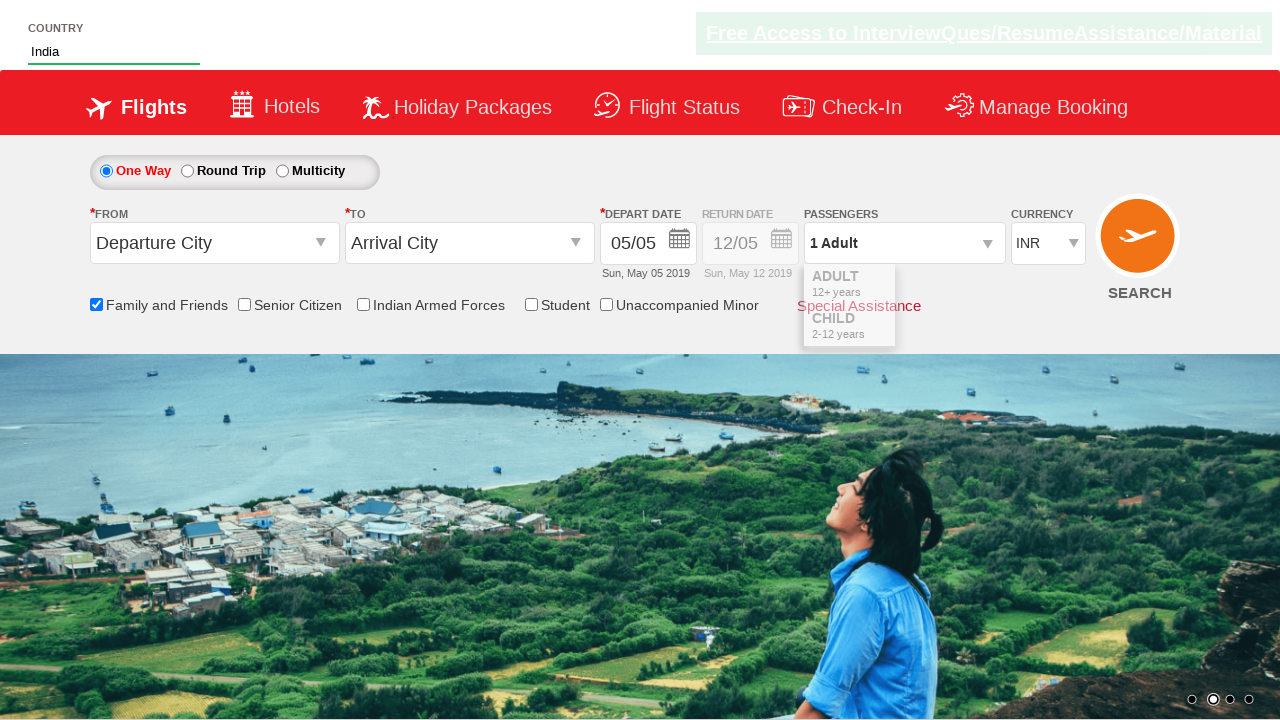

Incremented adult passenger count from 1 to 2 at (982, 288) on #hrefIncAdt
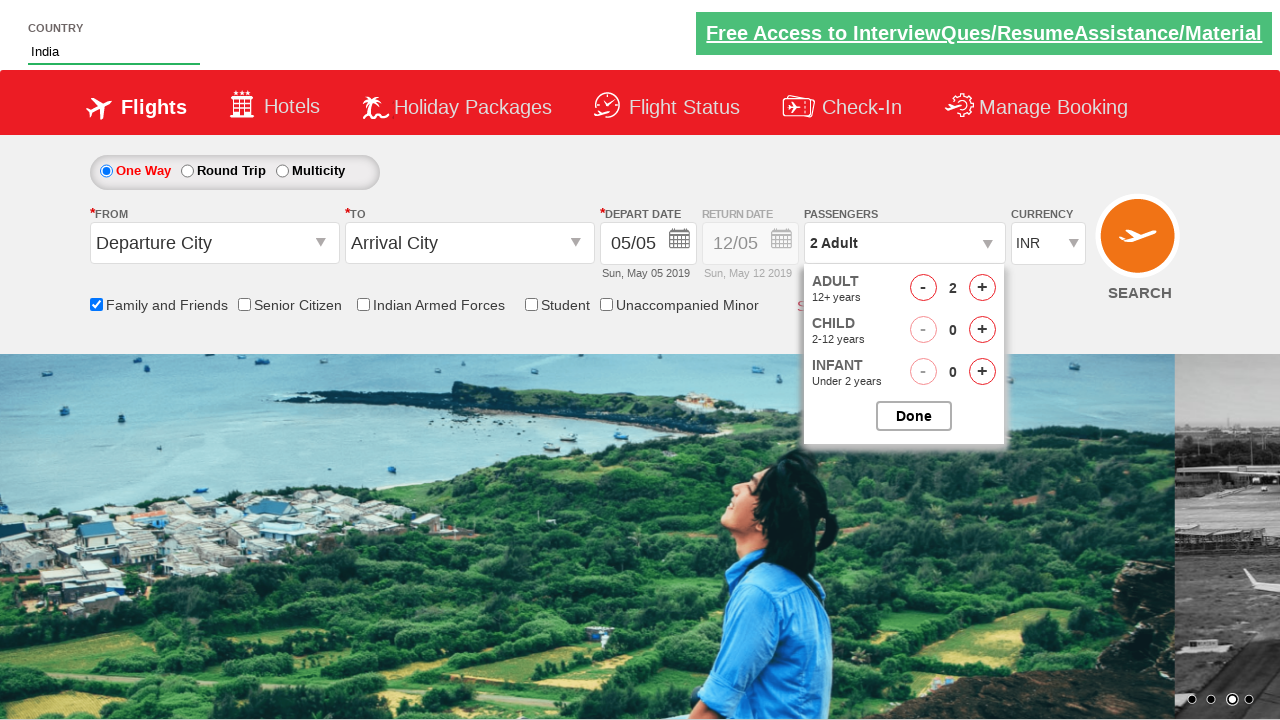

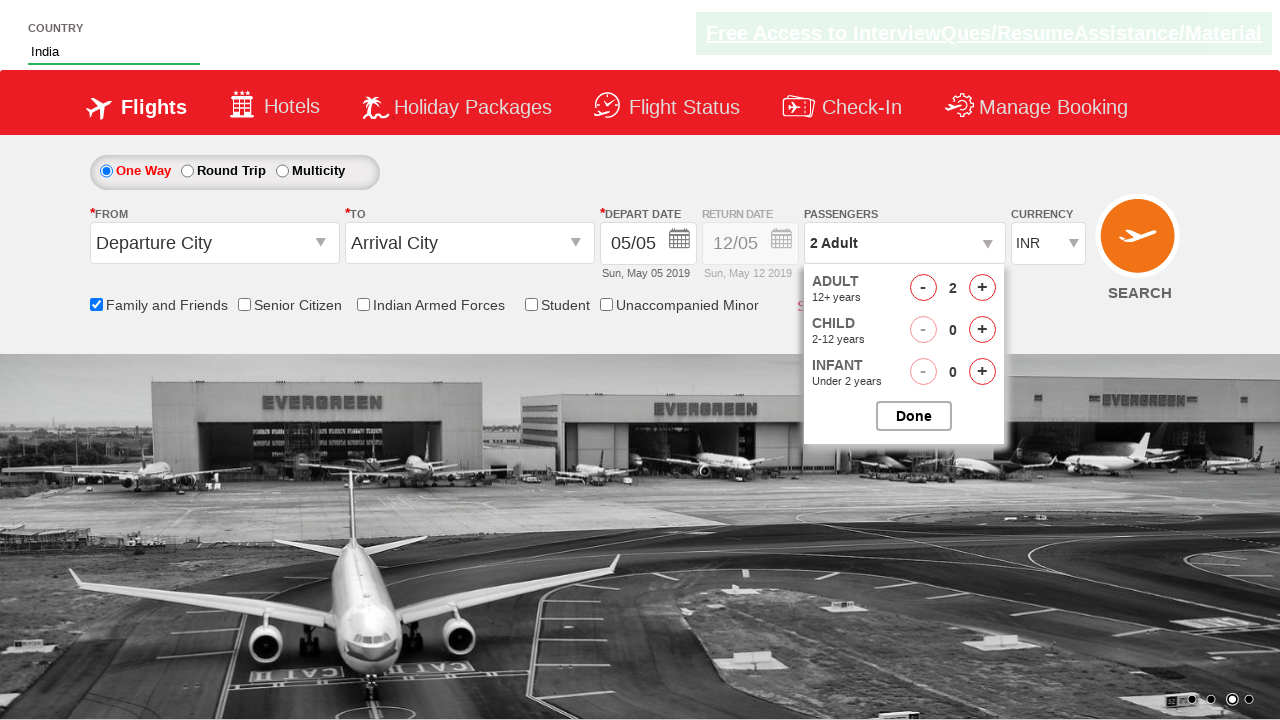